Navigates to an automation practice page and locates a button element using XPath sibling traversal to verify its text content

Starting URL: https://rahulshettyacademy.com/AutomationPractice/

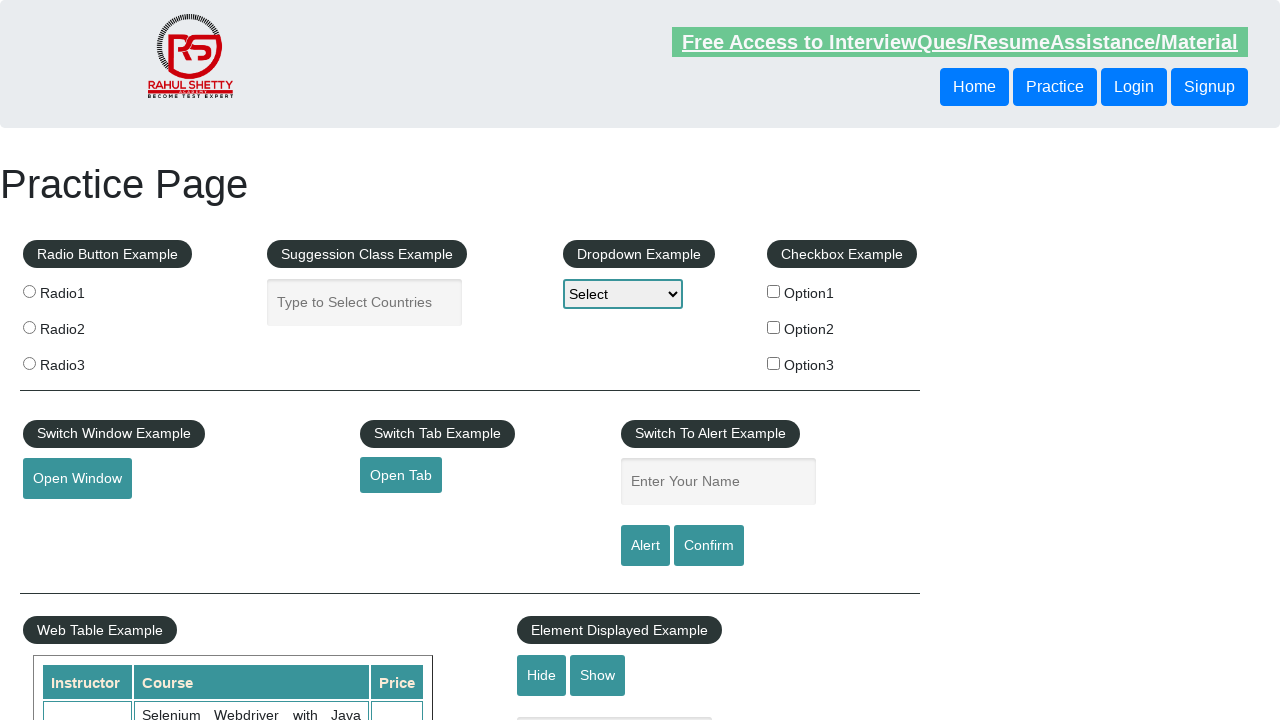

Navigated to automation practice page
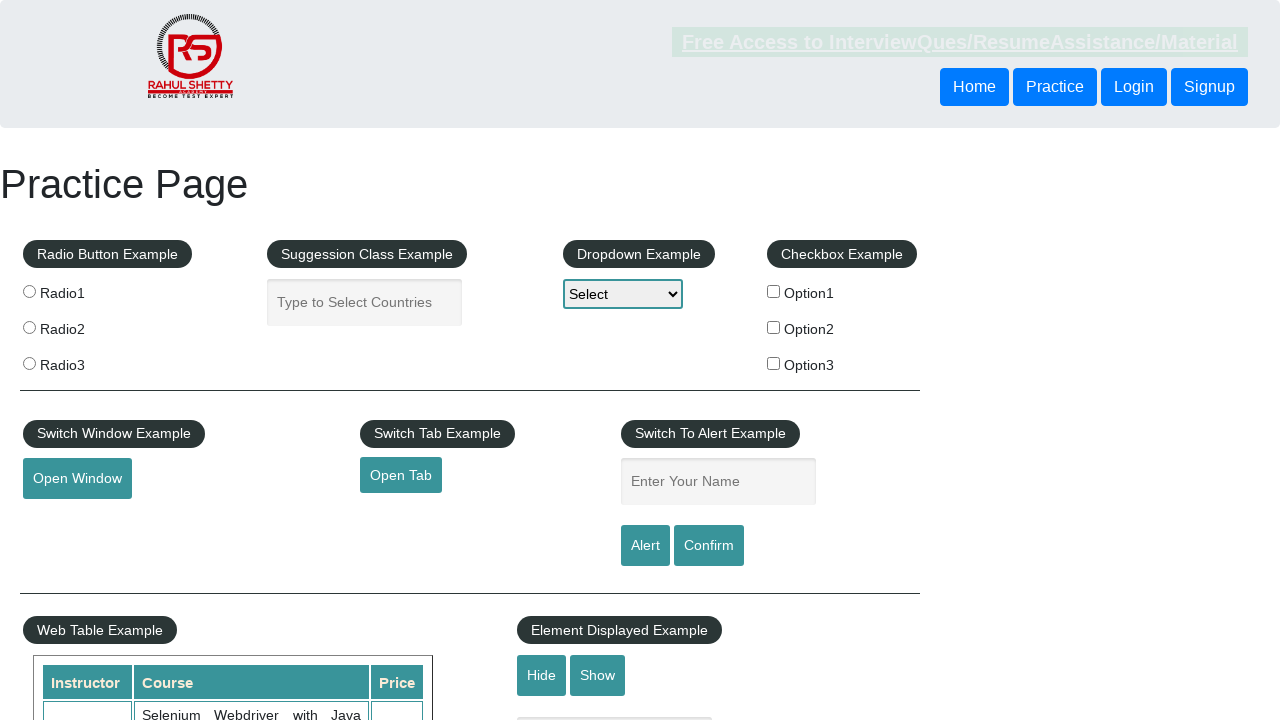

Located button element using XPath sibling traversal and retrieved text content
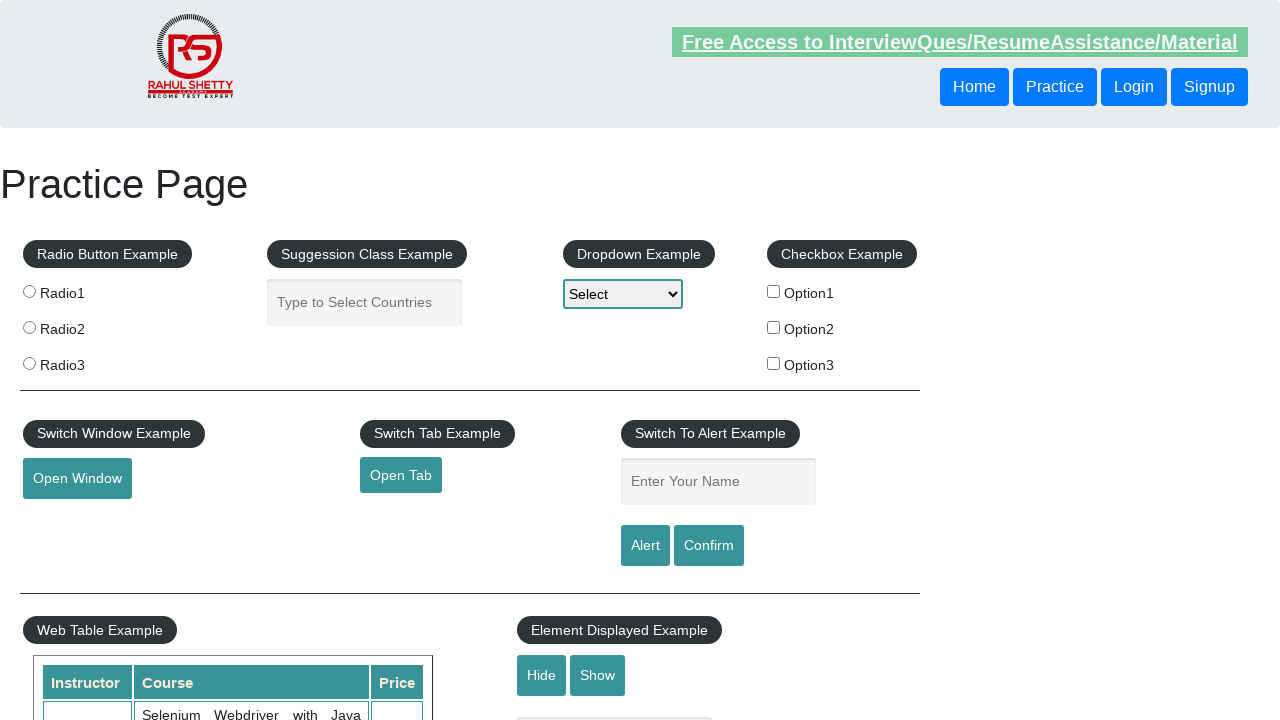

Printed button text: Login
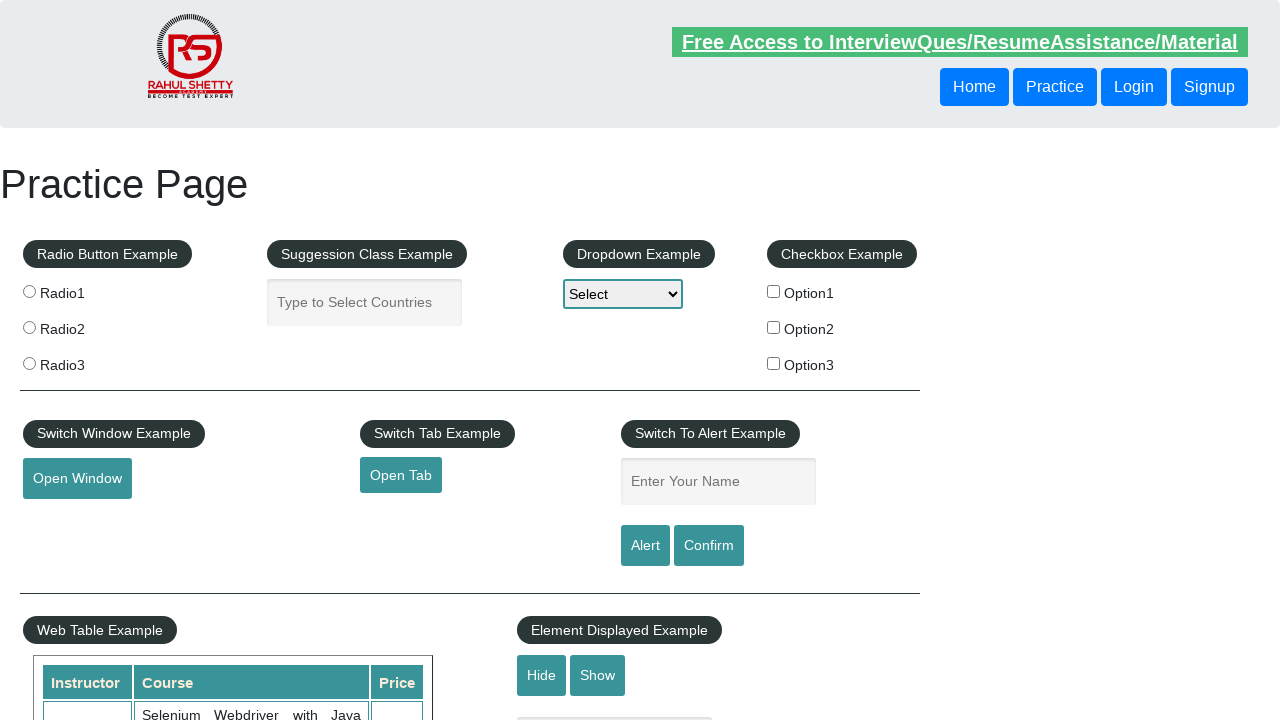

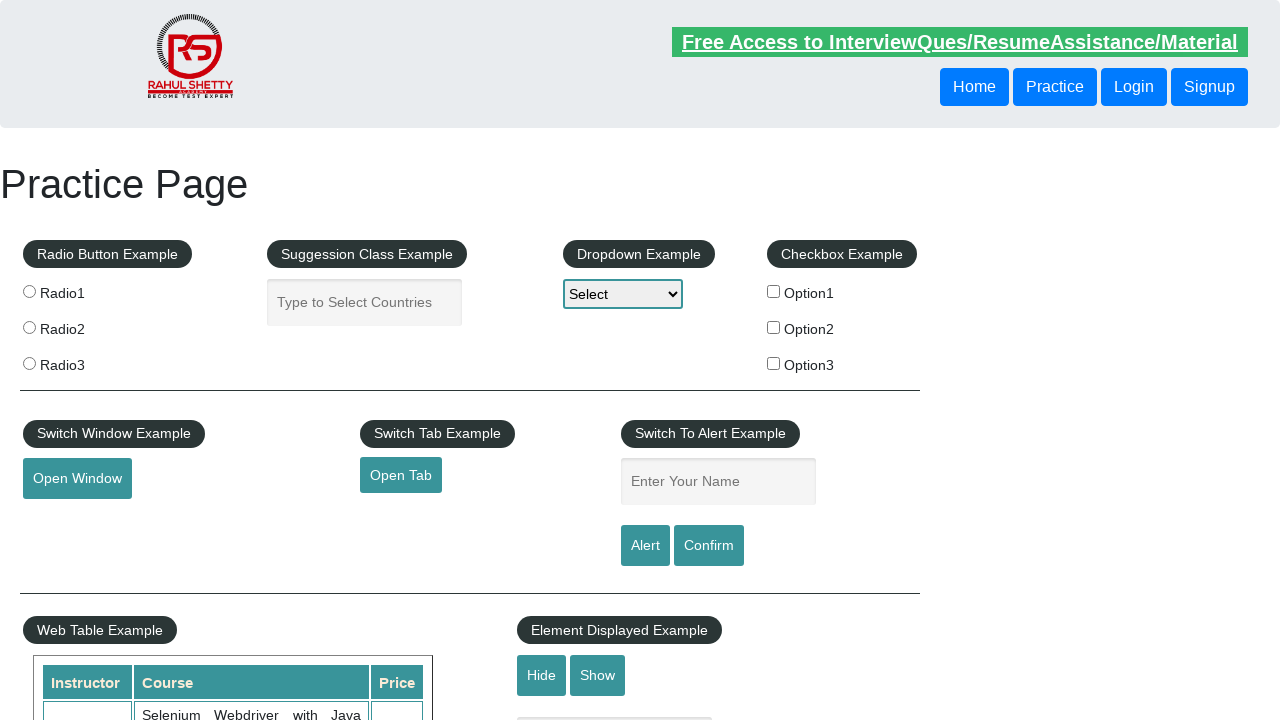